Tests JavaScript alert handling by clicking a confirm dialog button and dismissing the alert

Starting URL: https://the-internet.herokuapp.com/javascript_alerts

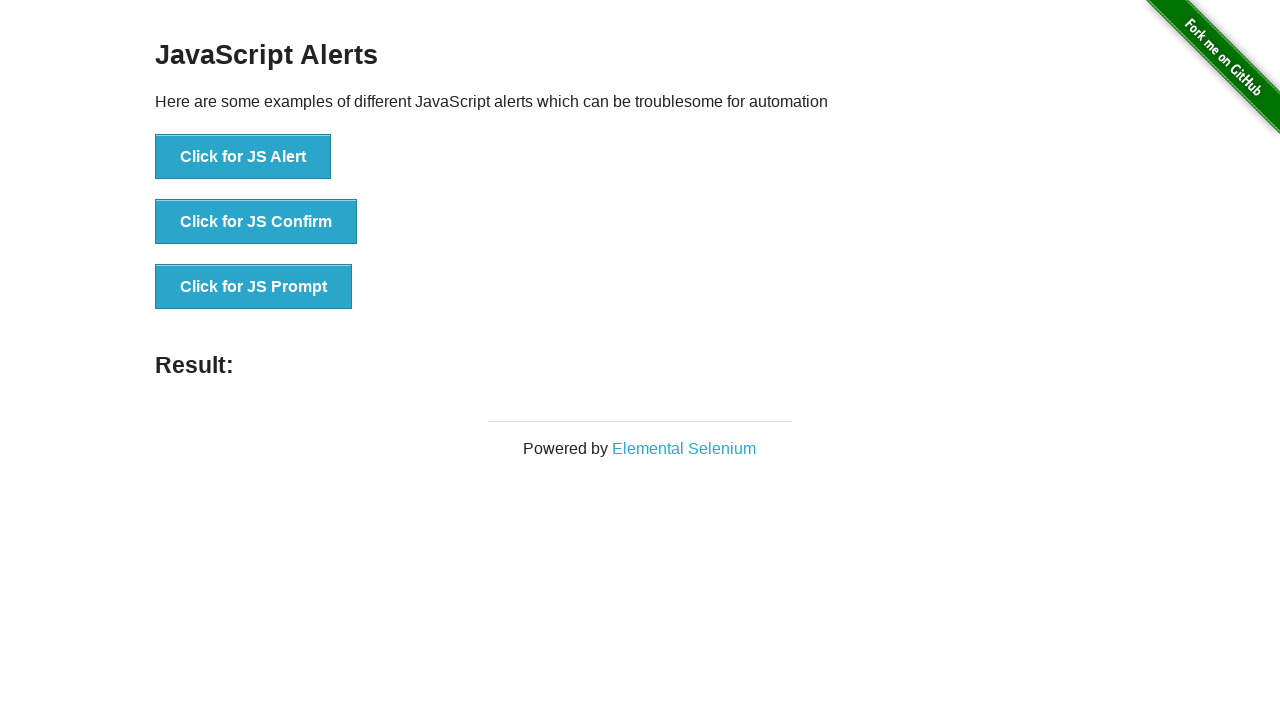

Clicked the 'Click for JS Confirm' button to trigger confirm dialog at (256, 222) on xpath=//button[normalize-space()='Click for JS Confirm']
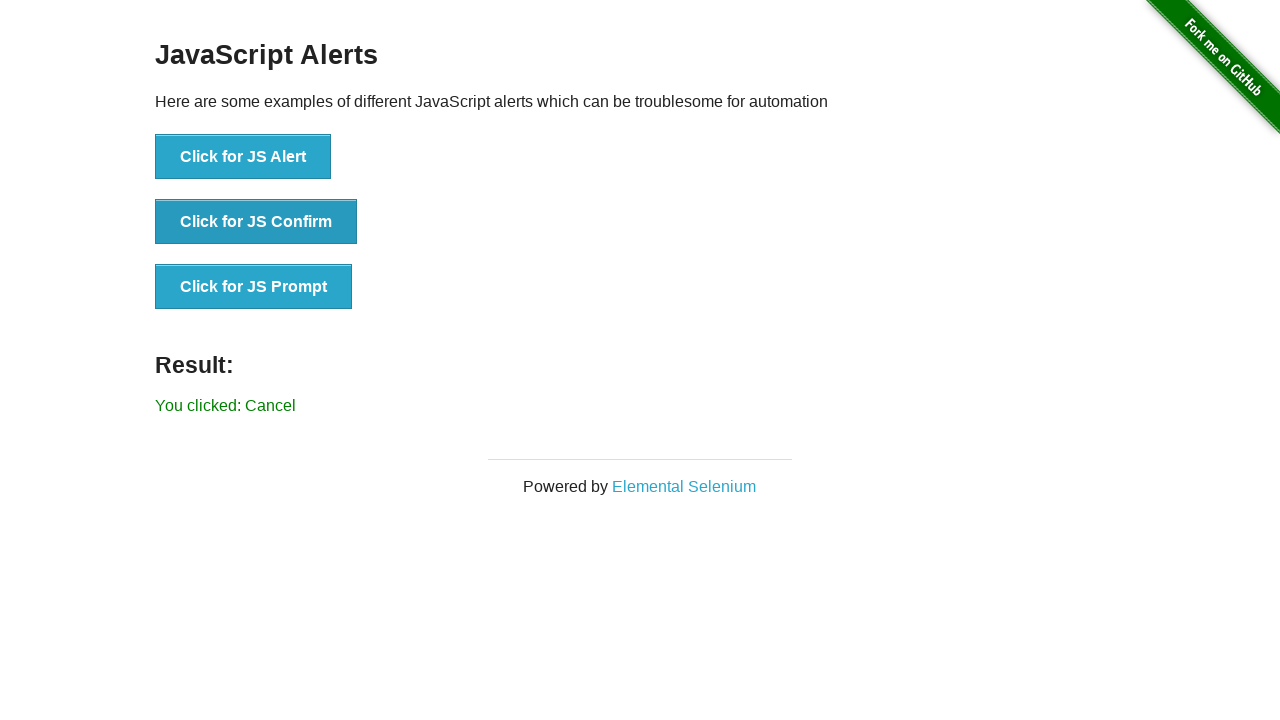

Set up dialog handler to dismiss the confirm dialog
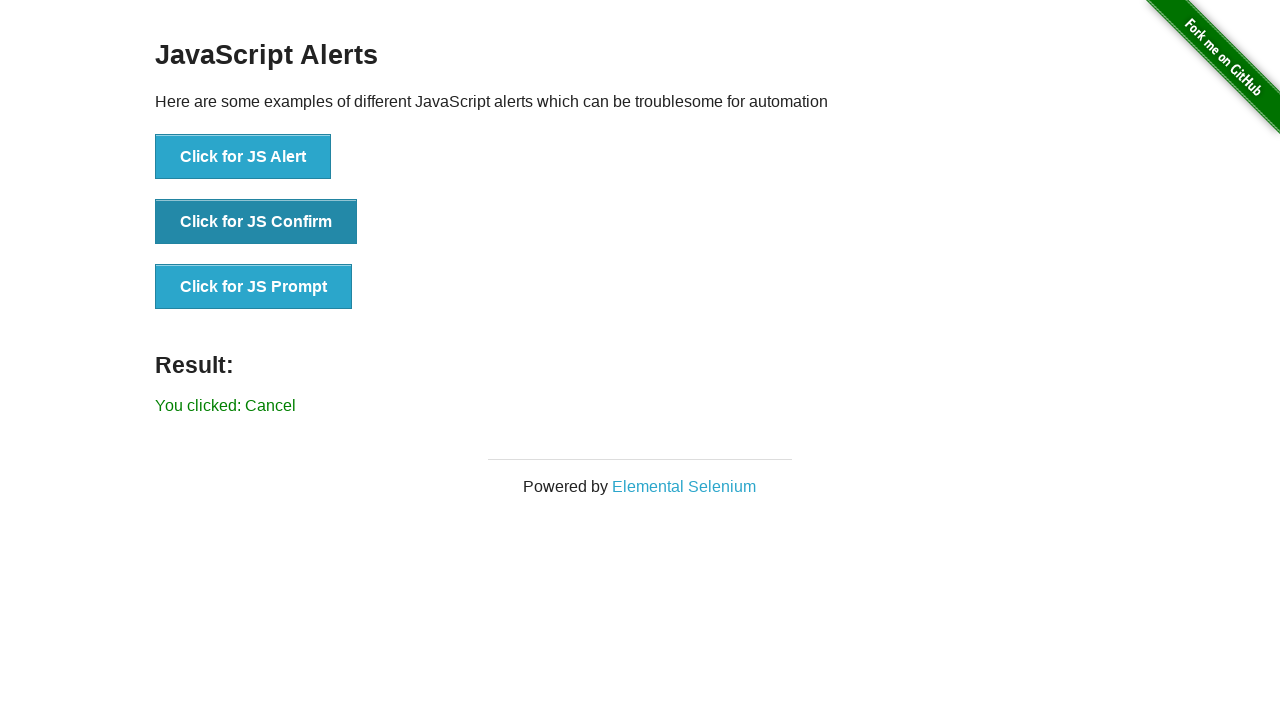

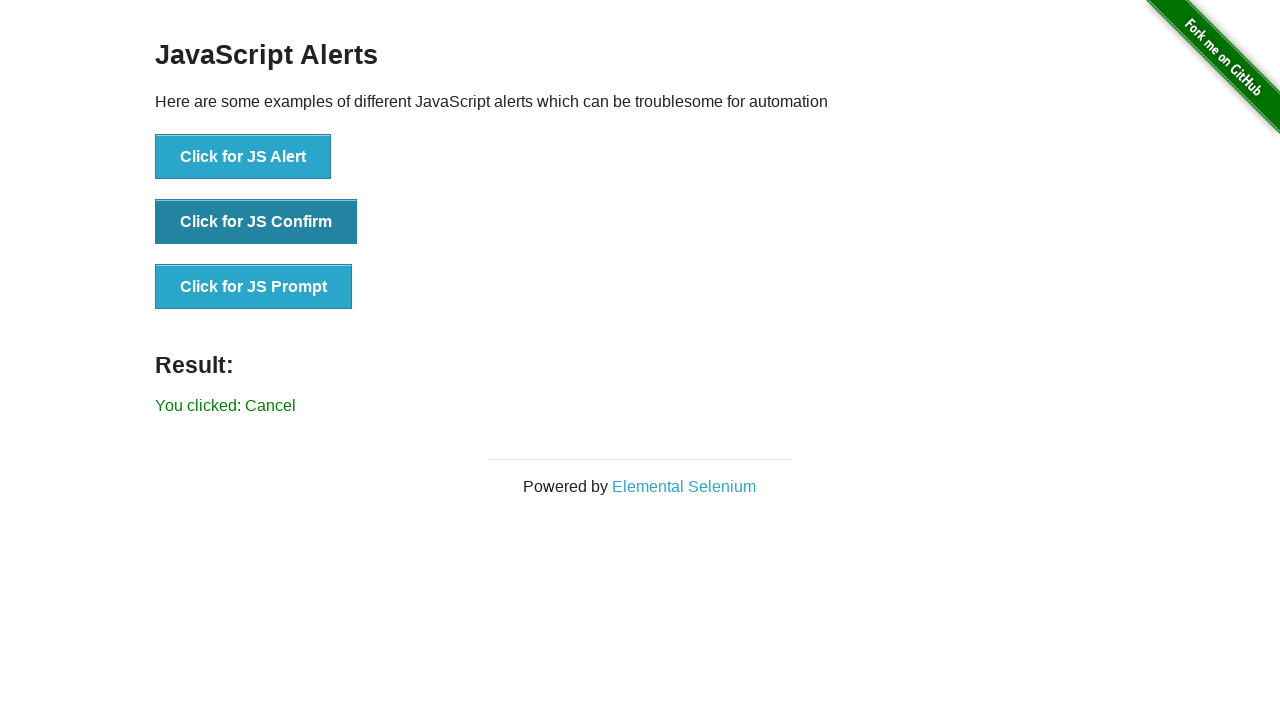